Tests drag and drop functionality by dragging an element to a target droppable area within an iframe on jQueryUI's droppable demo page

Starting URL: https://jqueryui.com/droppable/

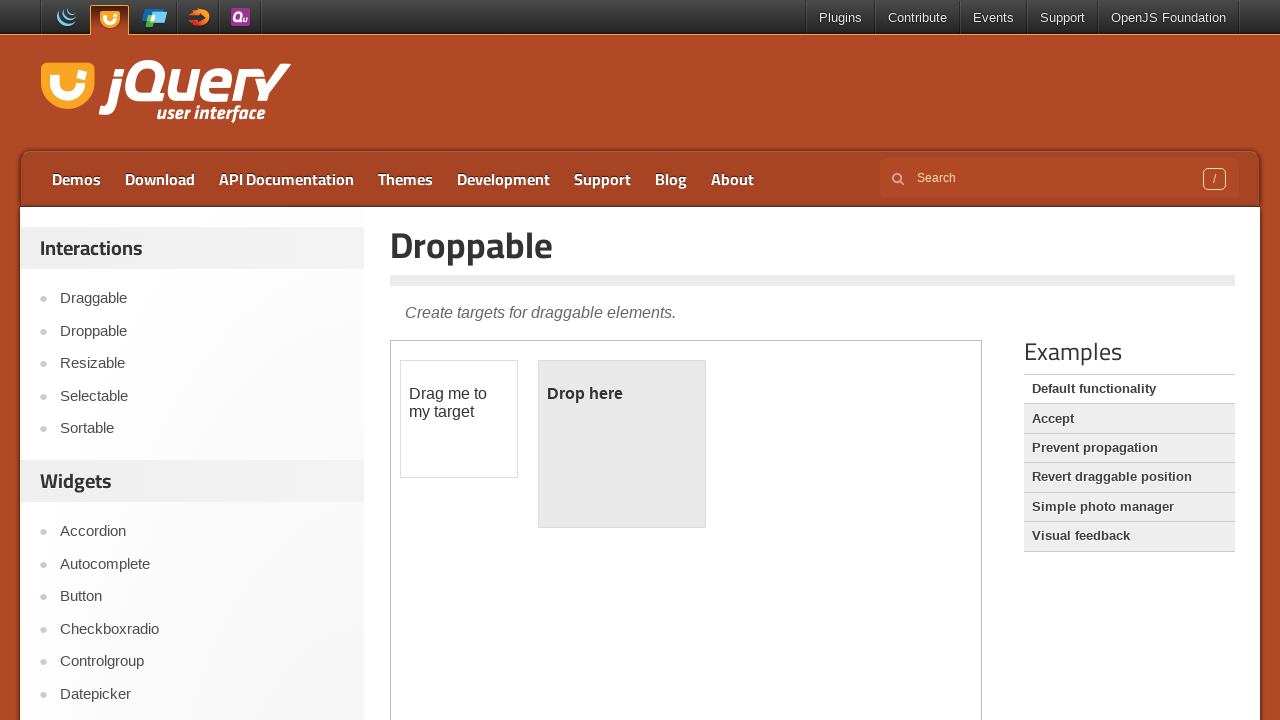

Located the demo iframe on the jQueryUI droppable page
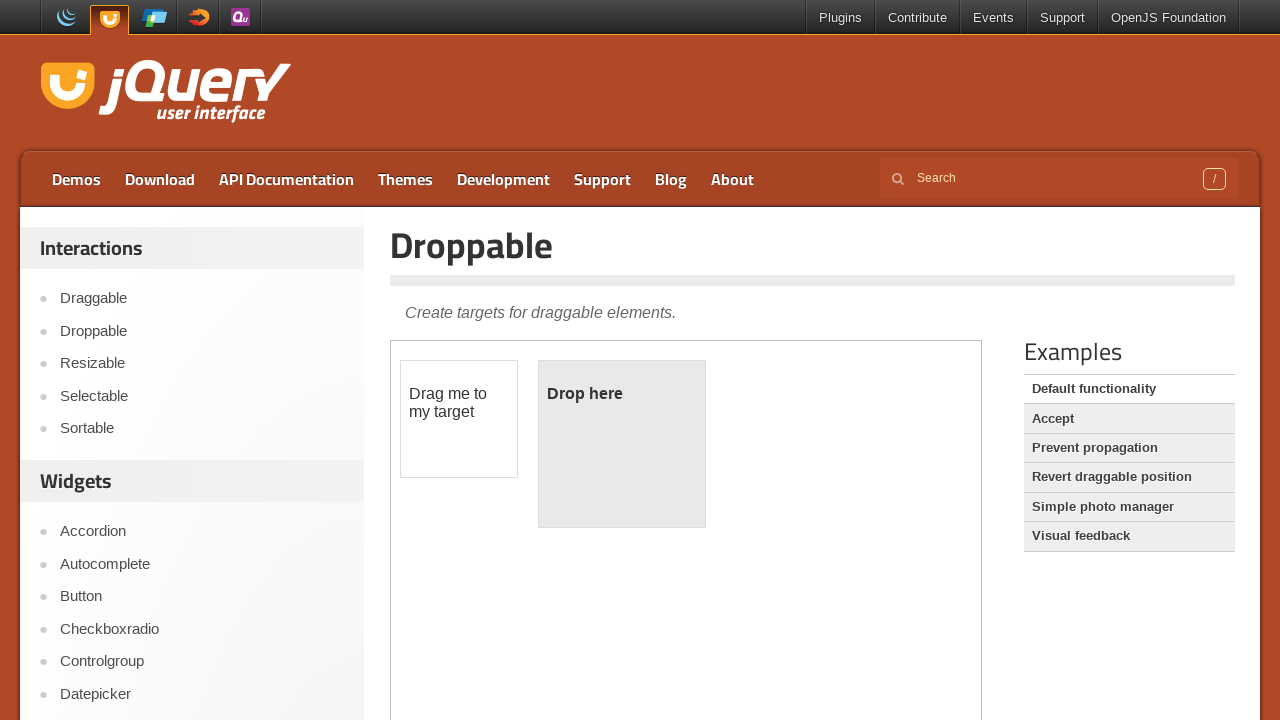

Located the draggable element within the iframe
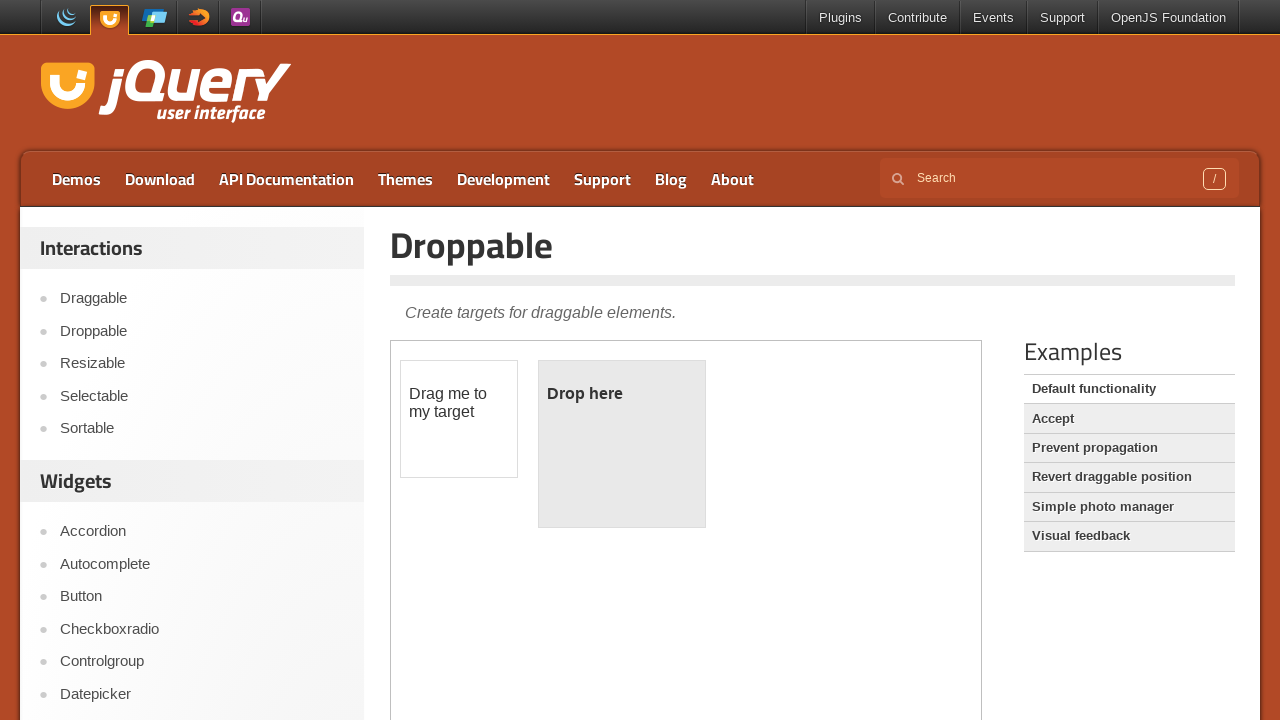

Located the droppable target element within the iframe
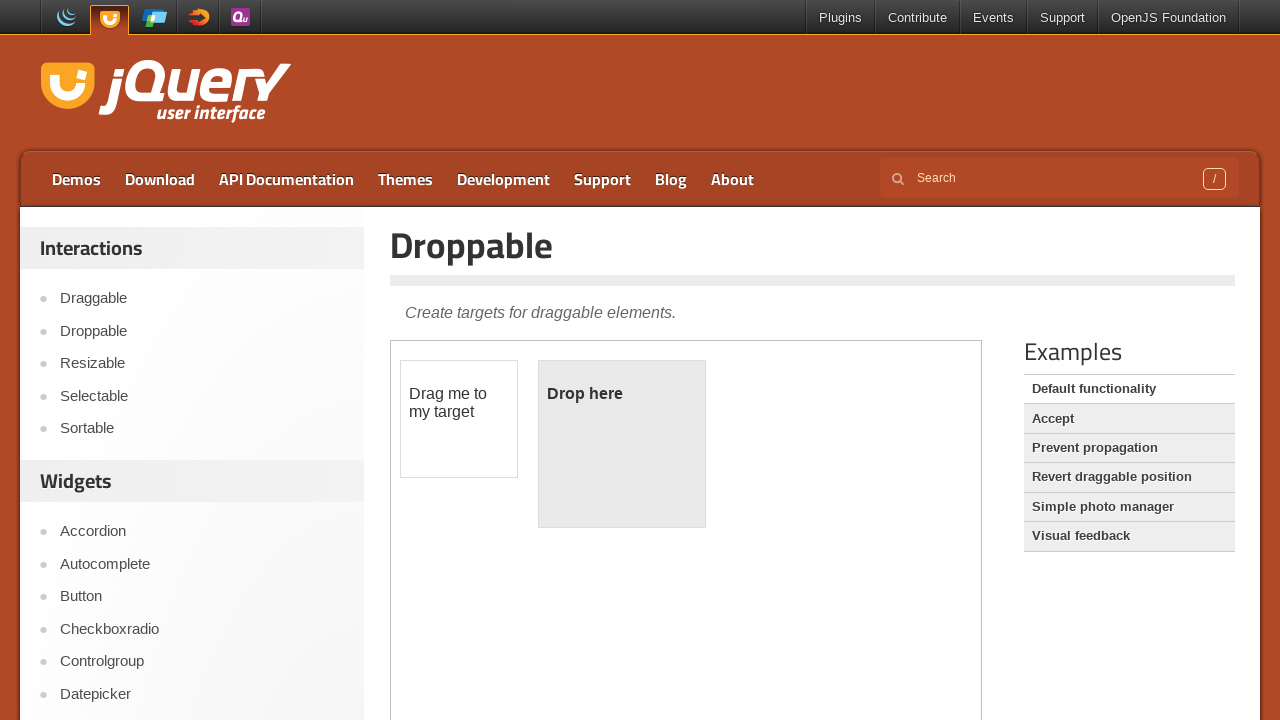

Dragged the draggable element to the droppable target area at (622, 444)
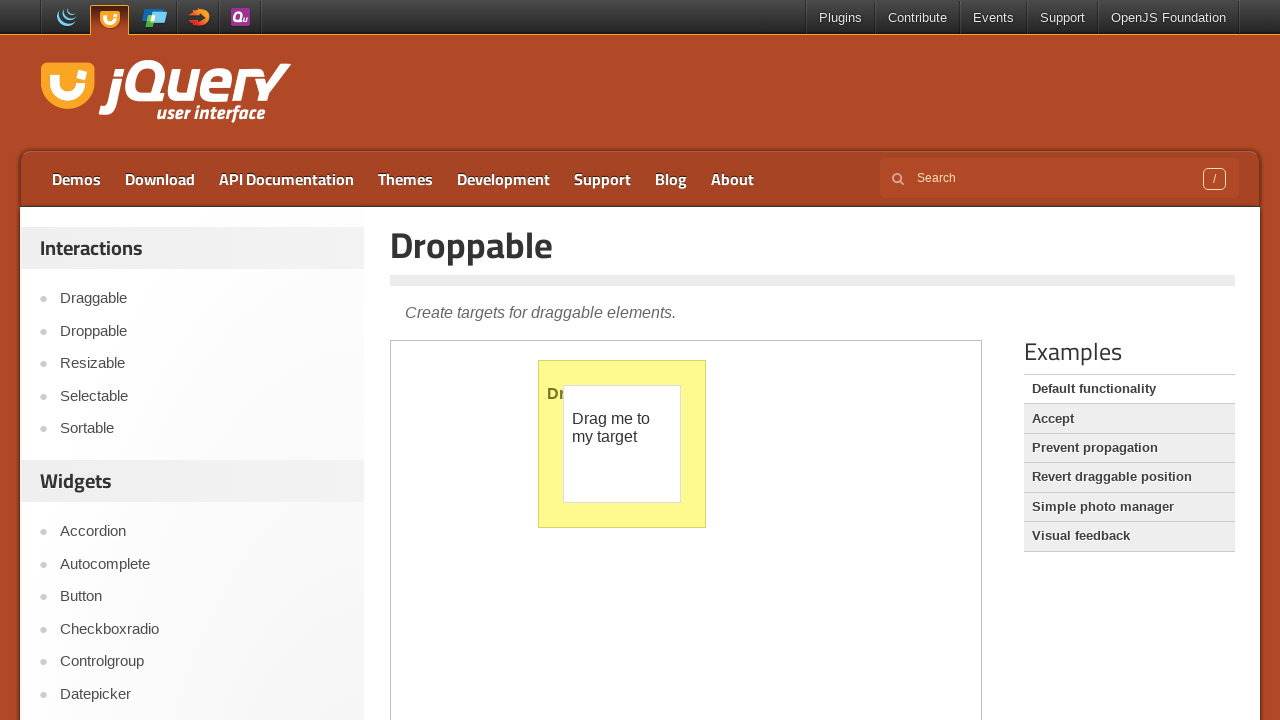

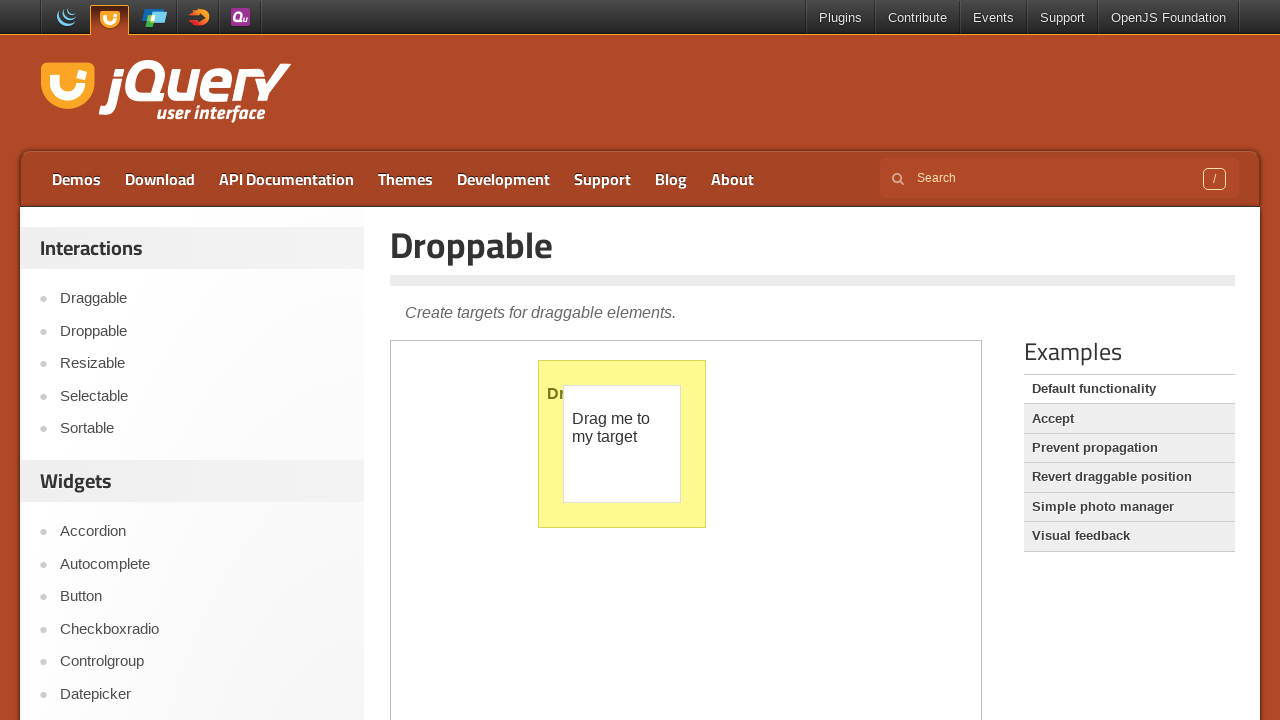